Tests dynamic loading where an element is hidden on the page, clicks a start button, waits for the finish element to become visible, and verifies the text displays correctly.

Starting URL: http://the-internet.herokuapp.com/dynamic_loading/1

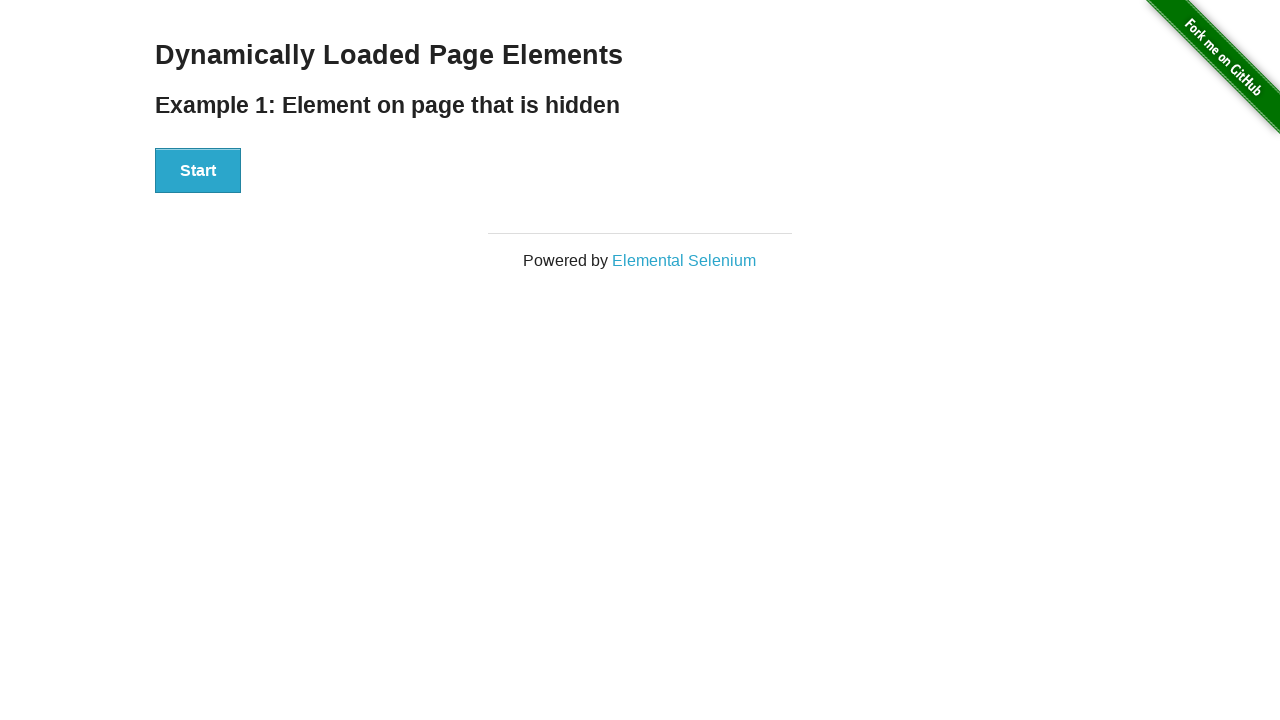

Clicked the Start button at (198, 171) on #start button
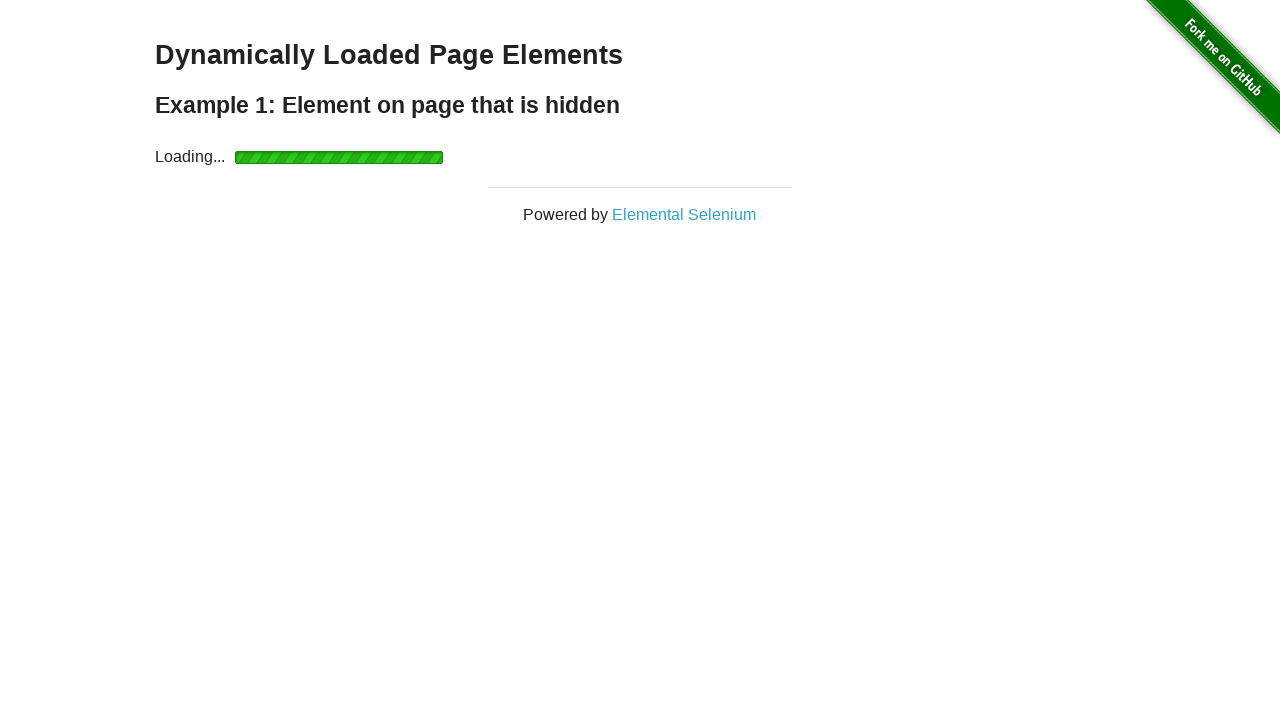

Waited for finish element to become visible
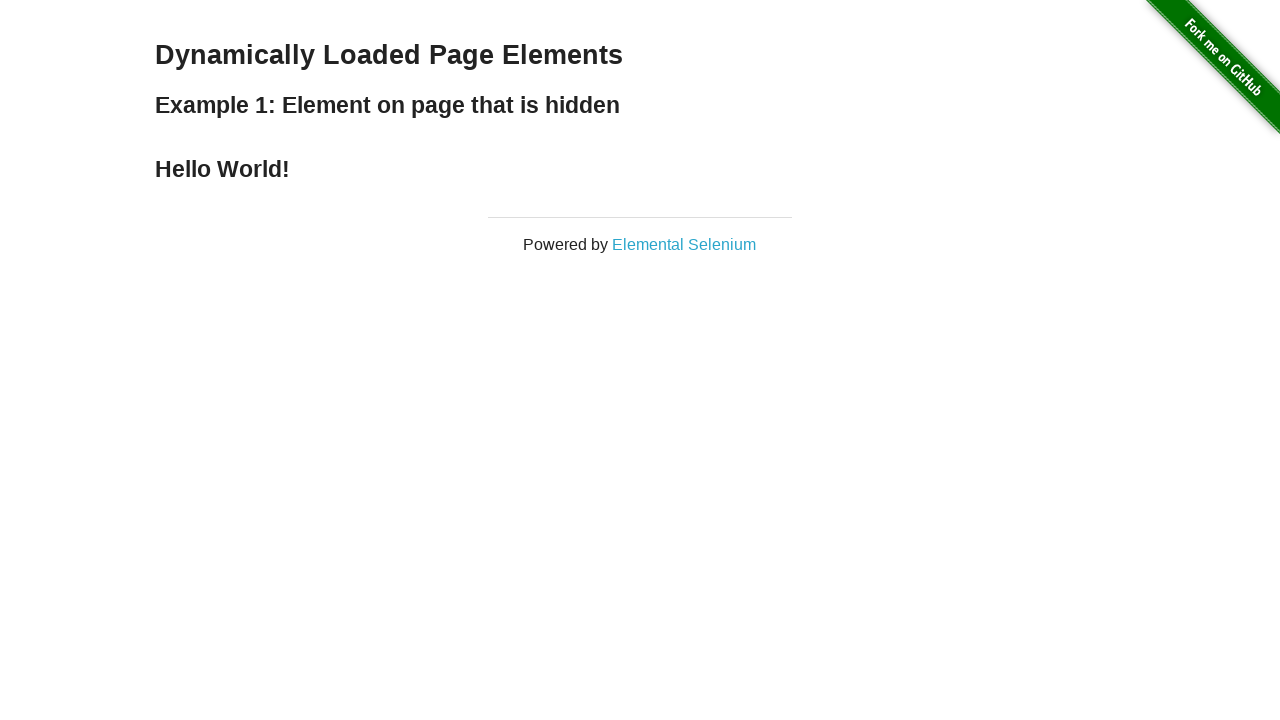

Verified finish element displays 'Hello World!' text
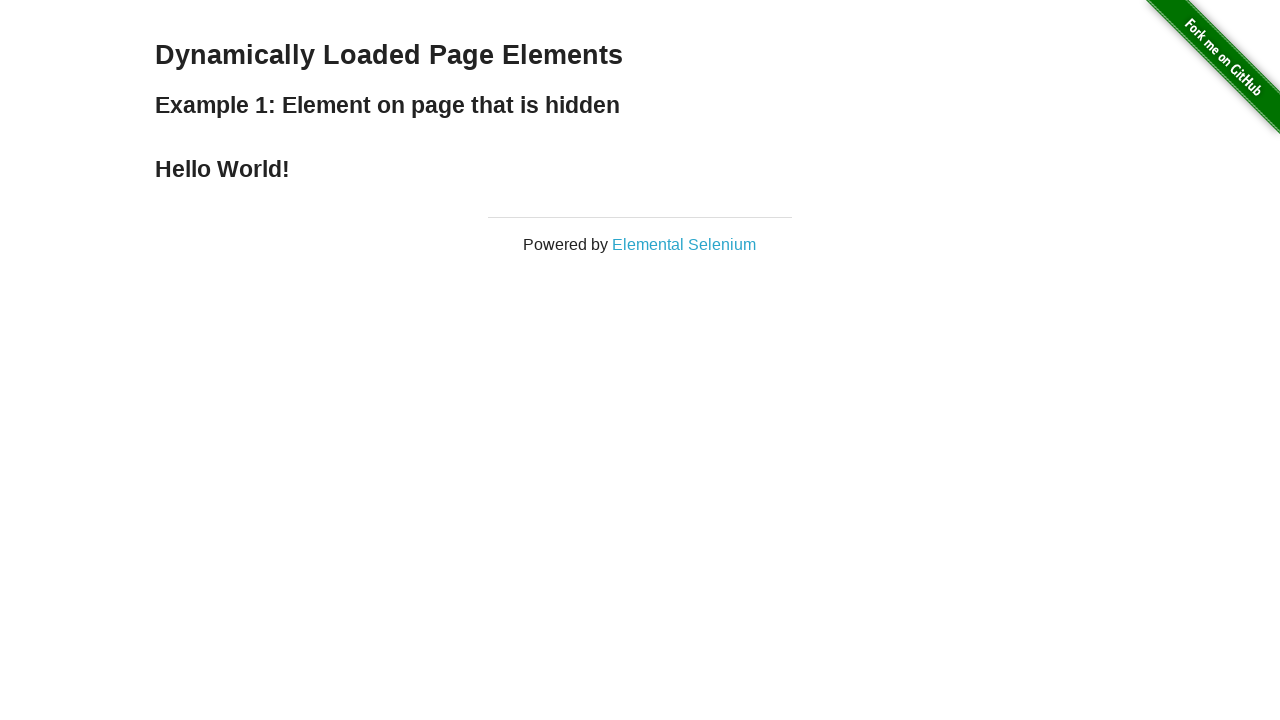

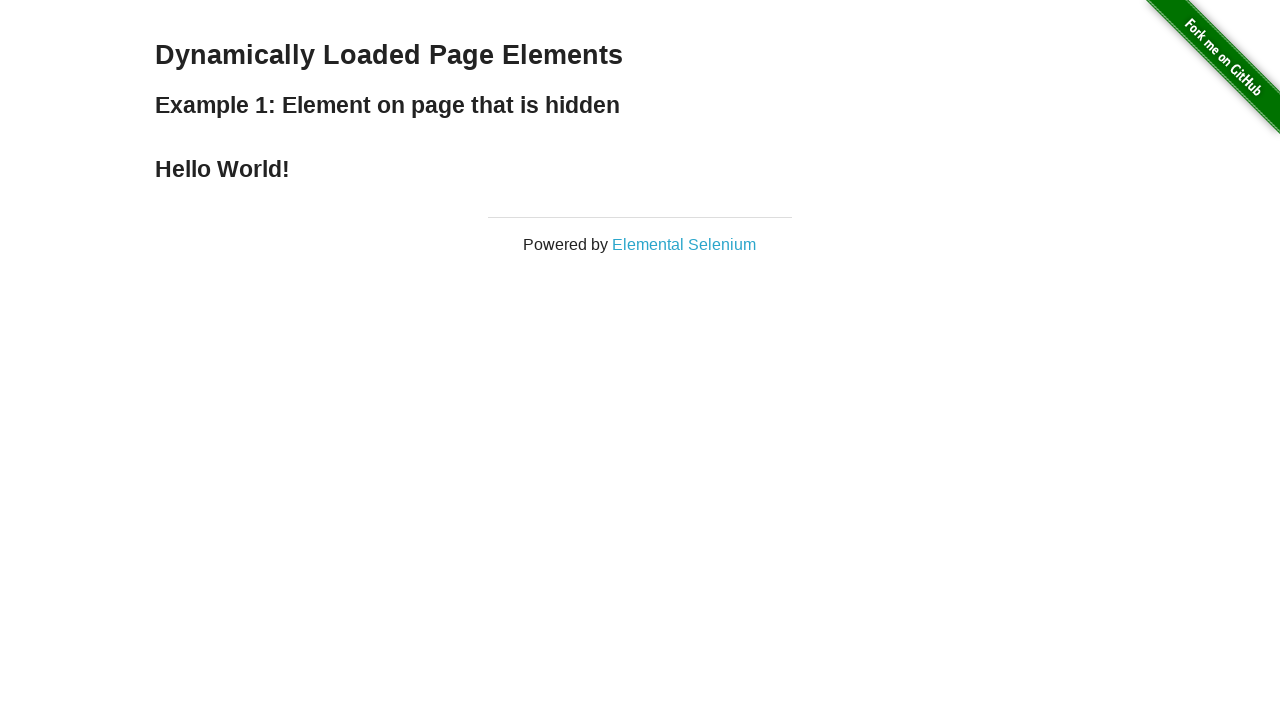